Tests the vowels, spaces, and symbols filter button by clicking it and verifying the output contains only allowed characters

Starting URL: https://rioran.github.io/ru_vowels_filter/main.html

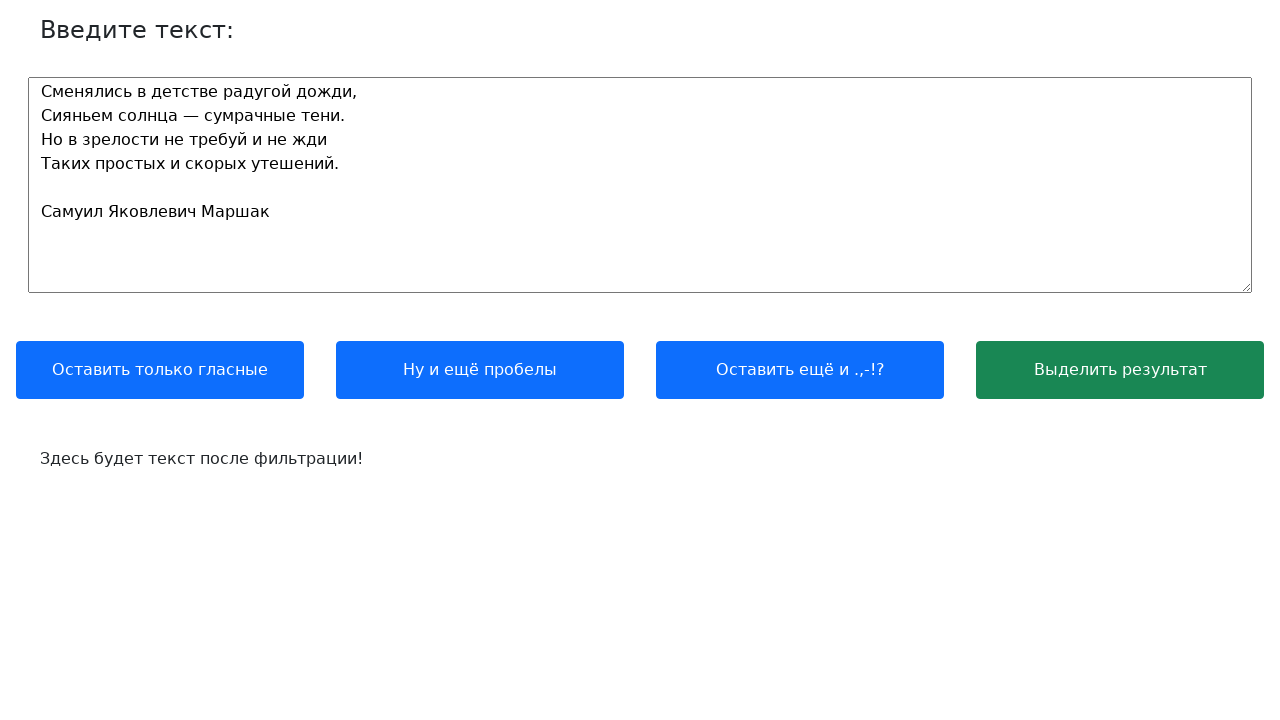

Waited for text input label to load
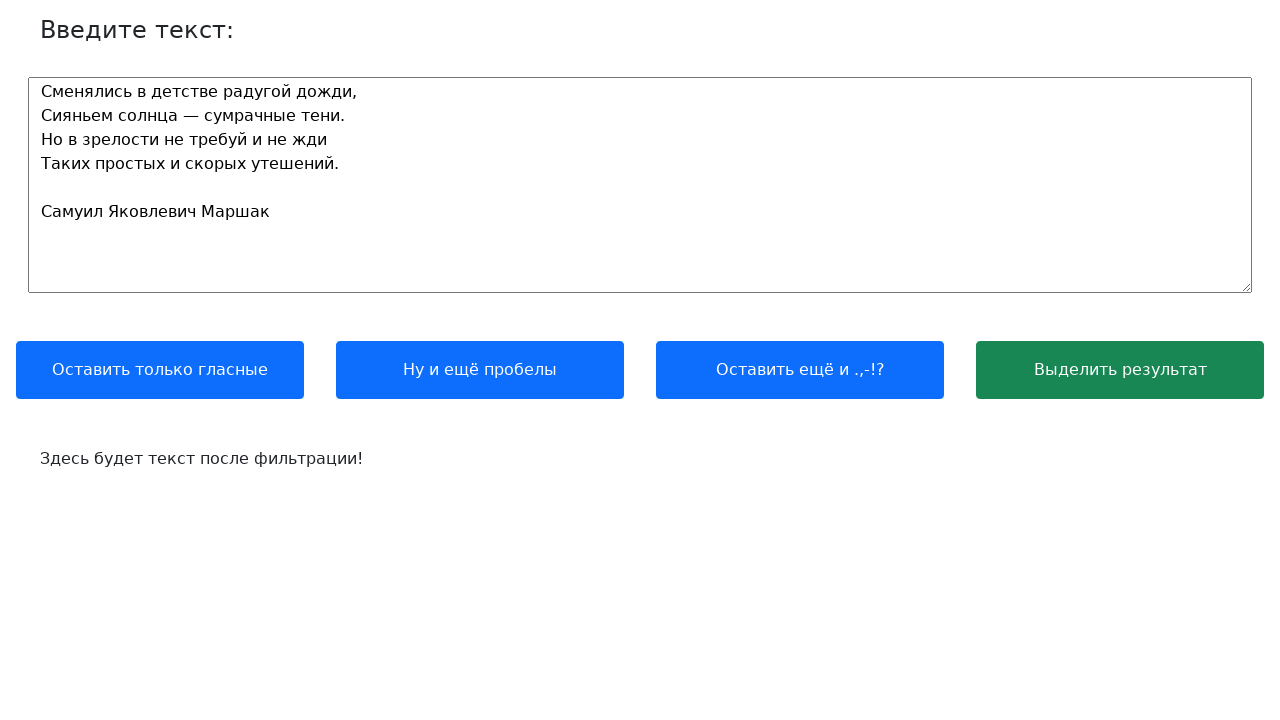

Clicked vowels, spaces, and symbols filter button at (800, 370) on button:has-text('.,-!?')
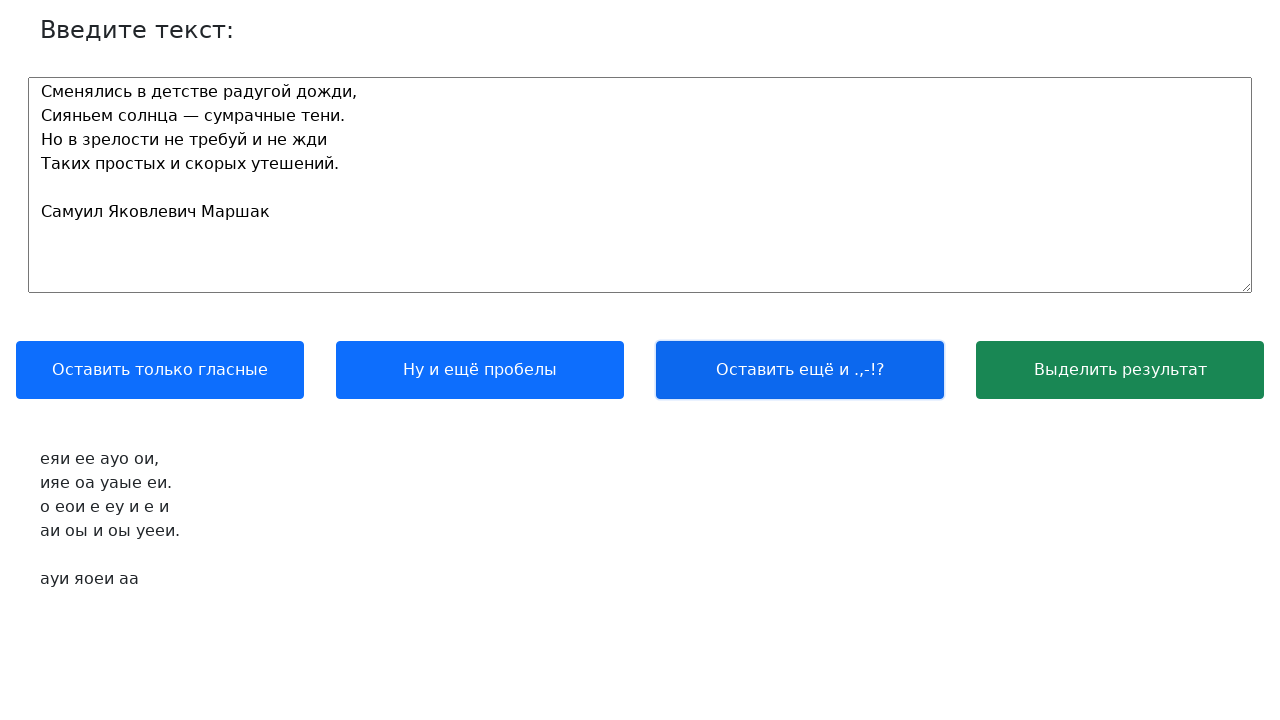

Text output element loaded after applying filter
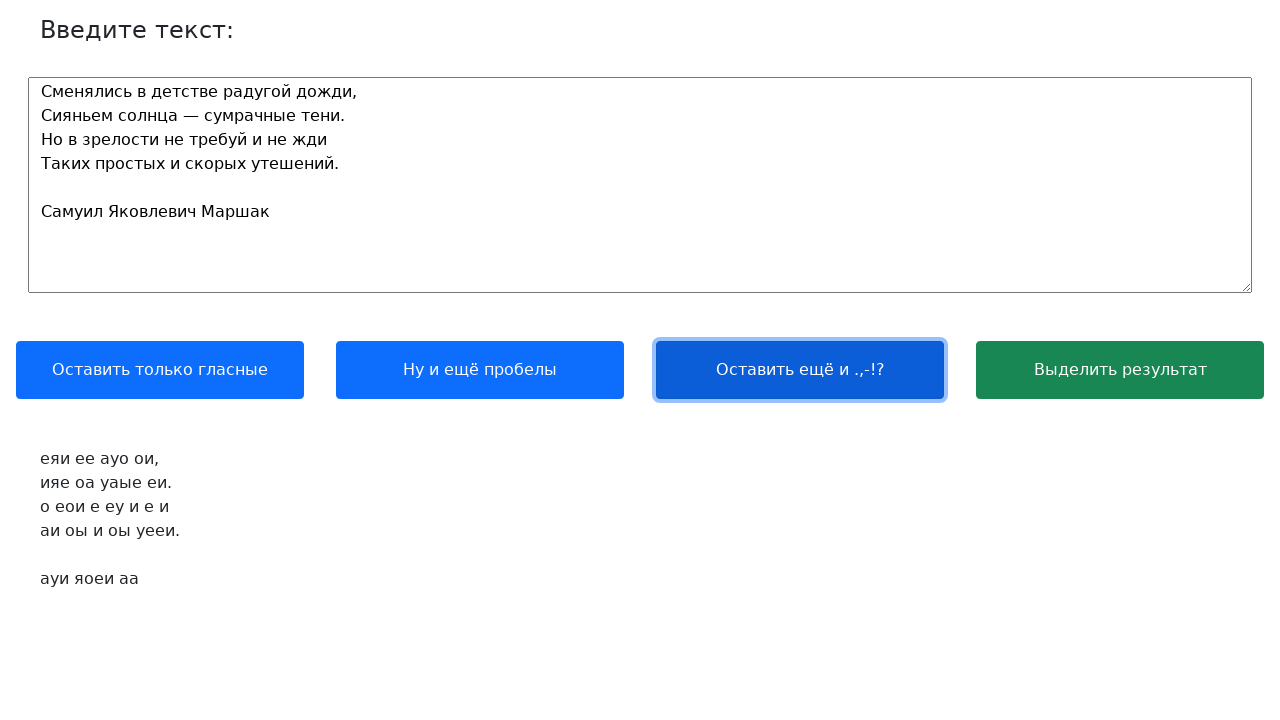

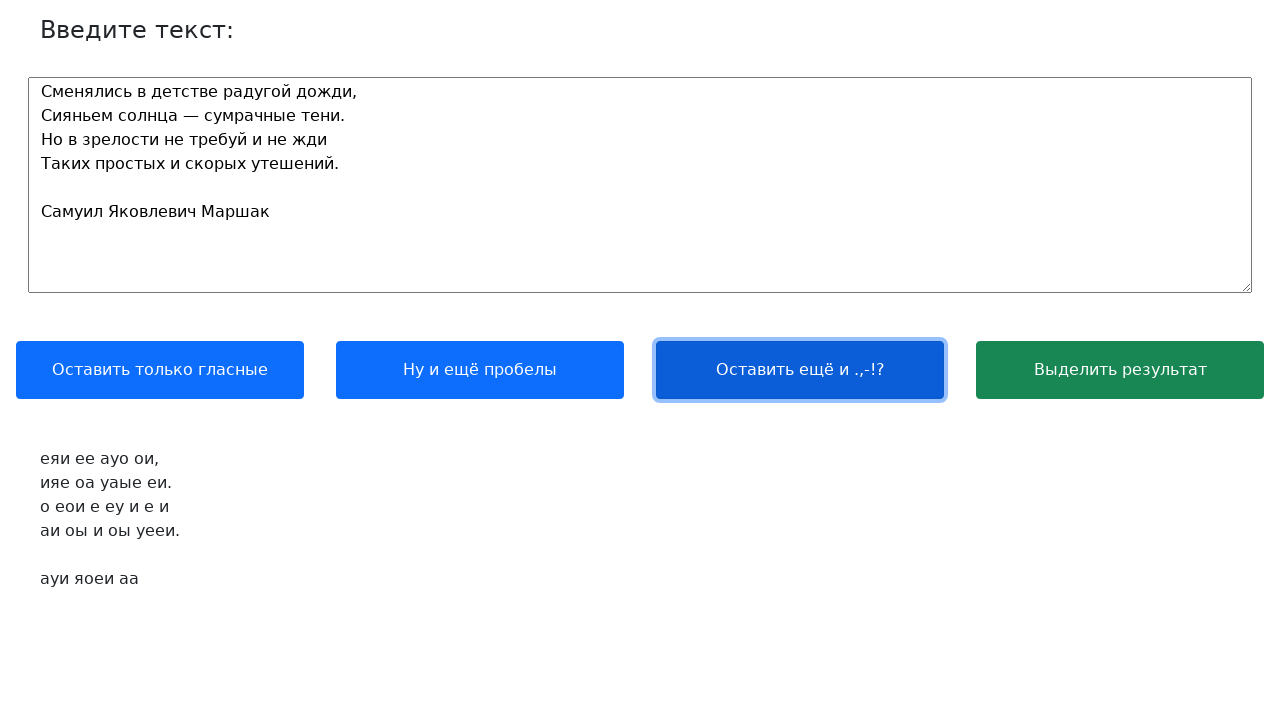